Tests a registration form by filling in name, email, password, and phone fields, then submitting the form

Starting URL: https://curso-python-selenium.netlify.app/exercicio_04.html

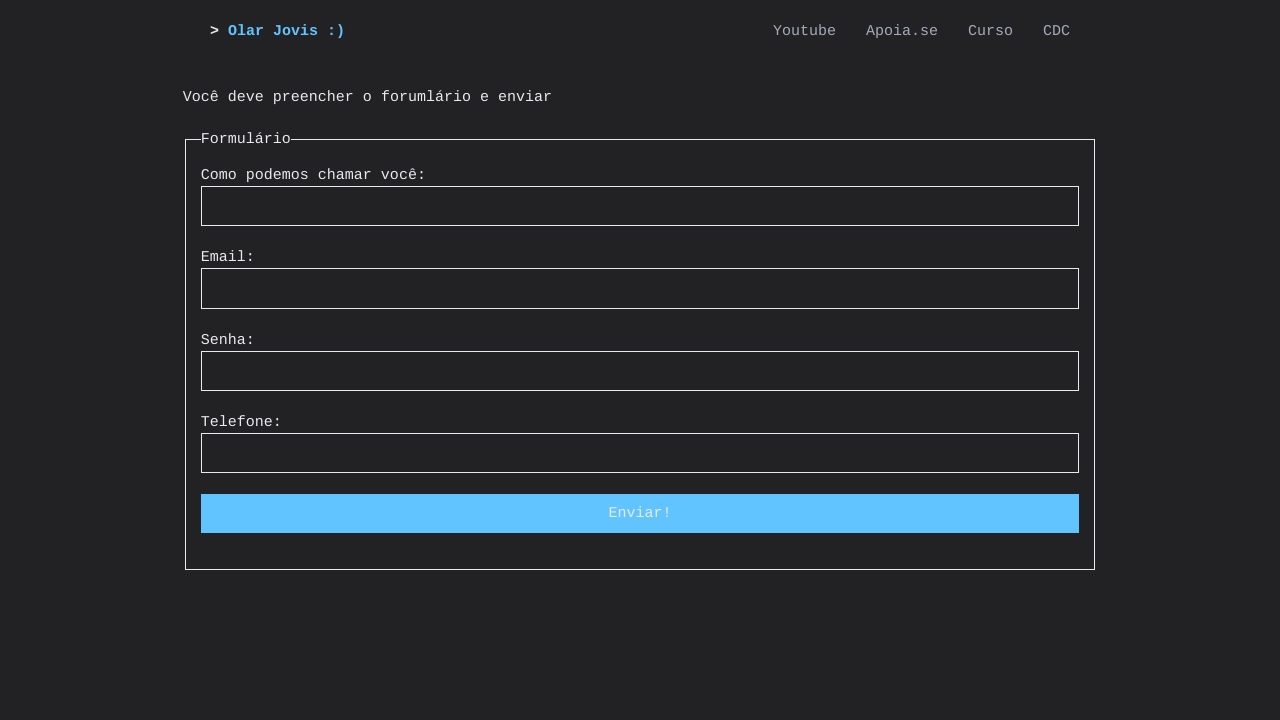

Filled name field with 'Maria Santos' on input[name='nome']
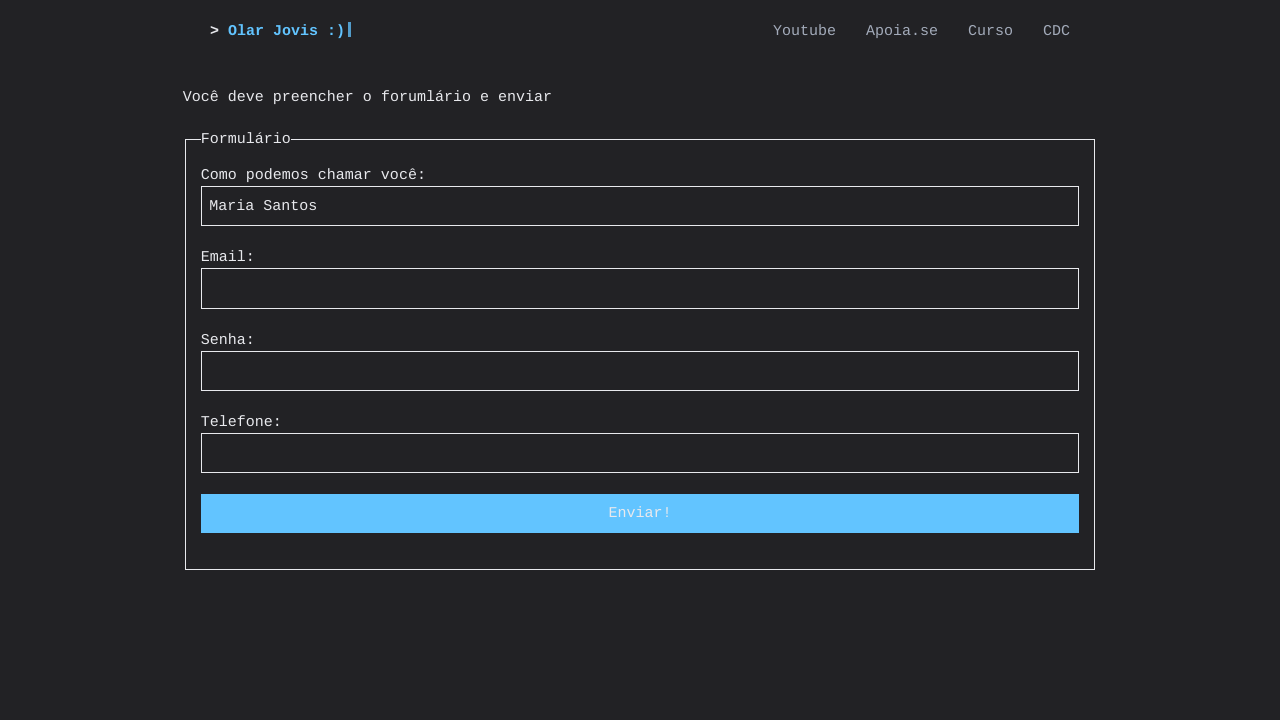

Filled email field with 'maria.santos@email.com' on input[name='email']
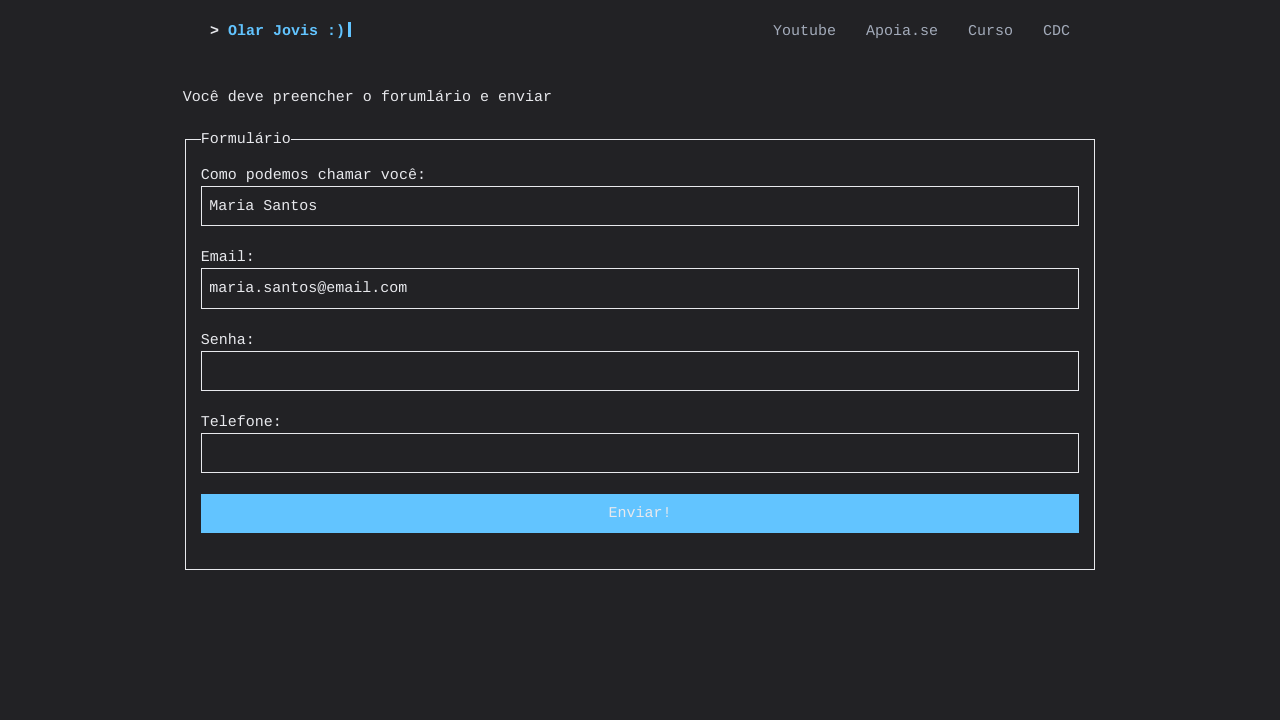

Filled password field with 'mypassword789' on input[name='senha']
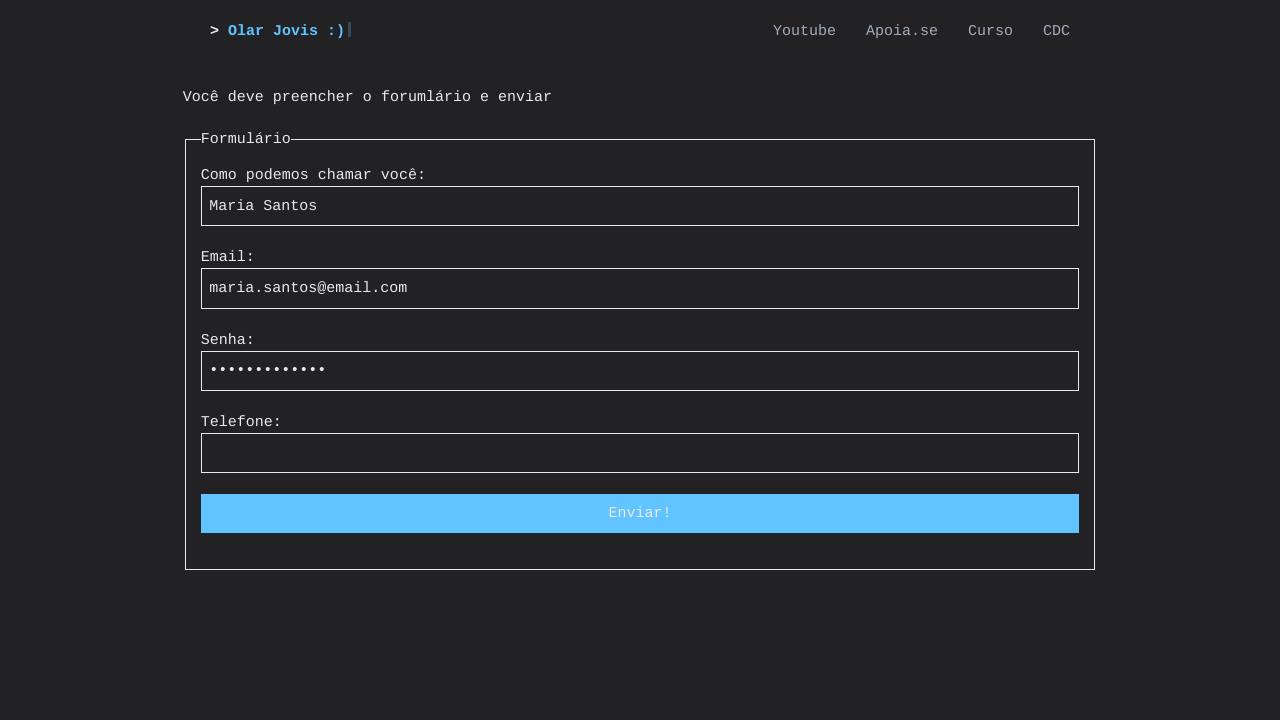

Filled phone field with '11987654321' on input[name='telefone']
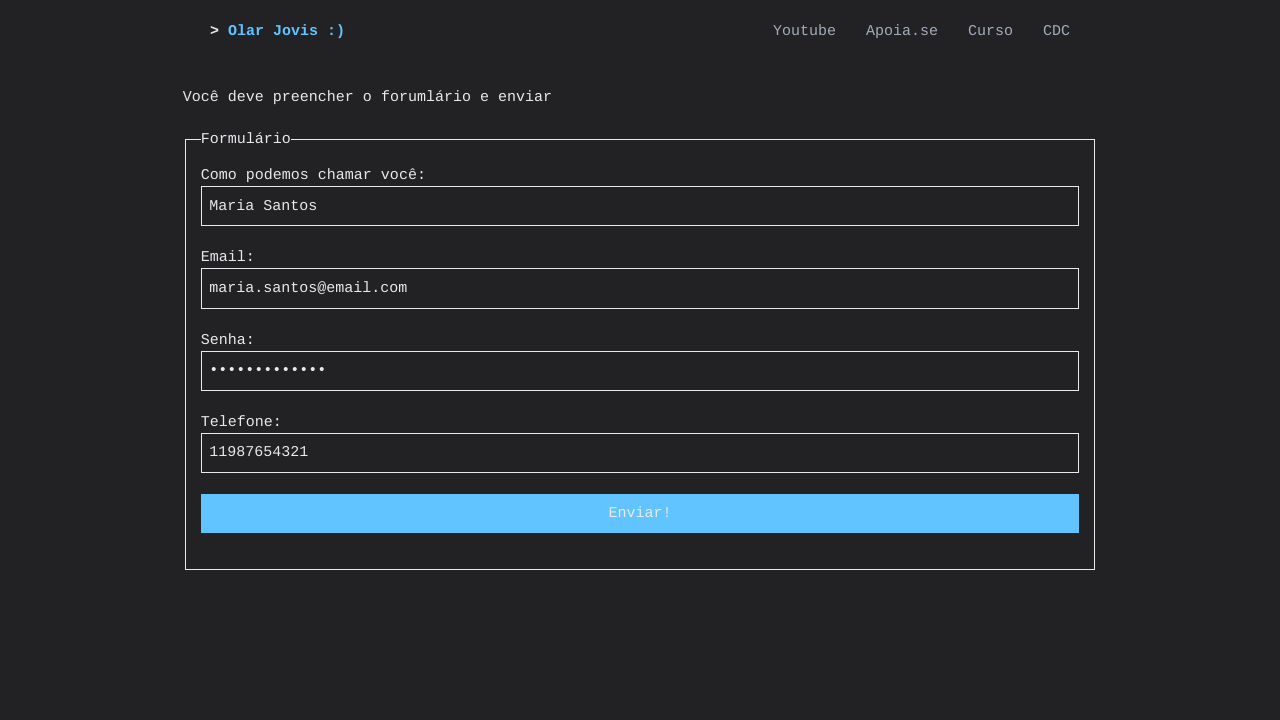

Clicked submit button to submit the registration form at (640, 513) on [name='btn']
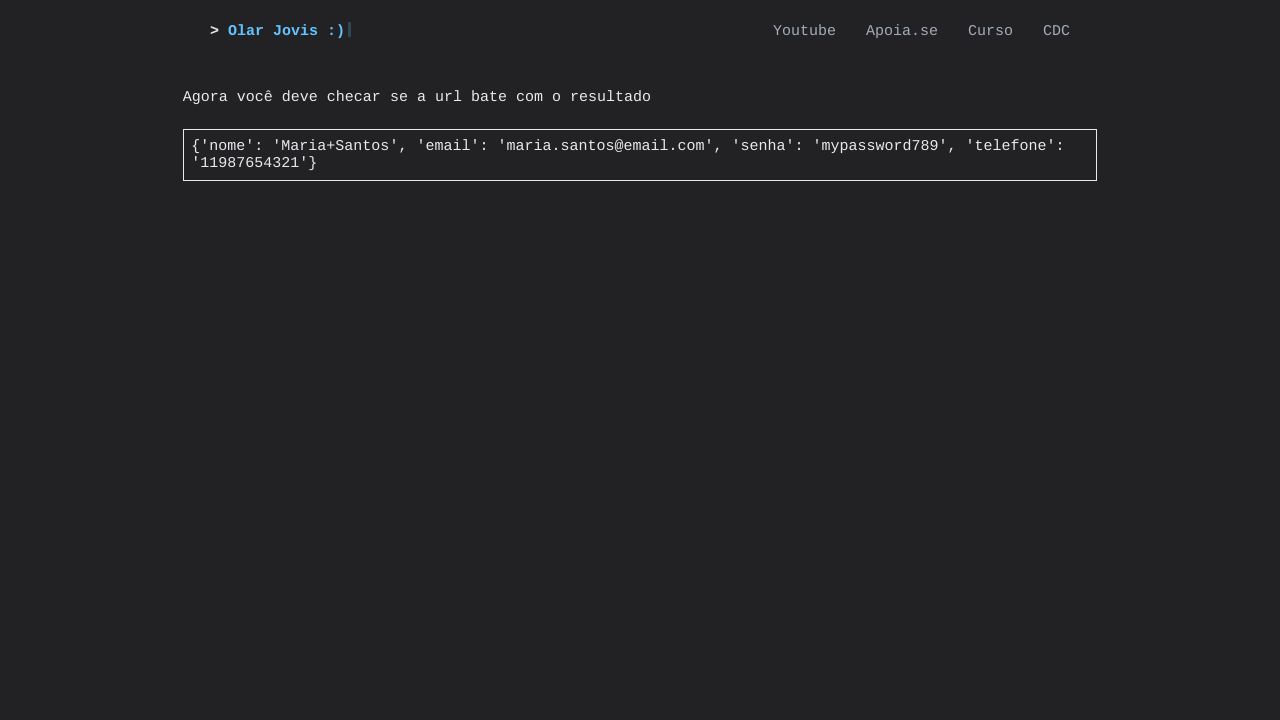

Form submission completed and page reached idle network state
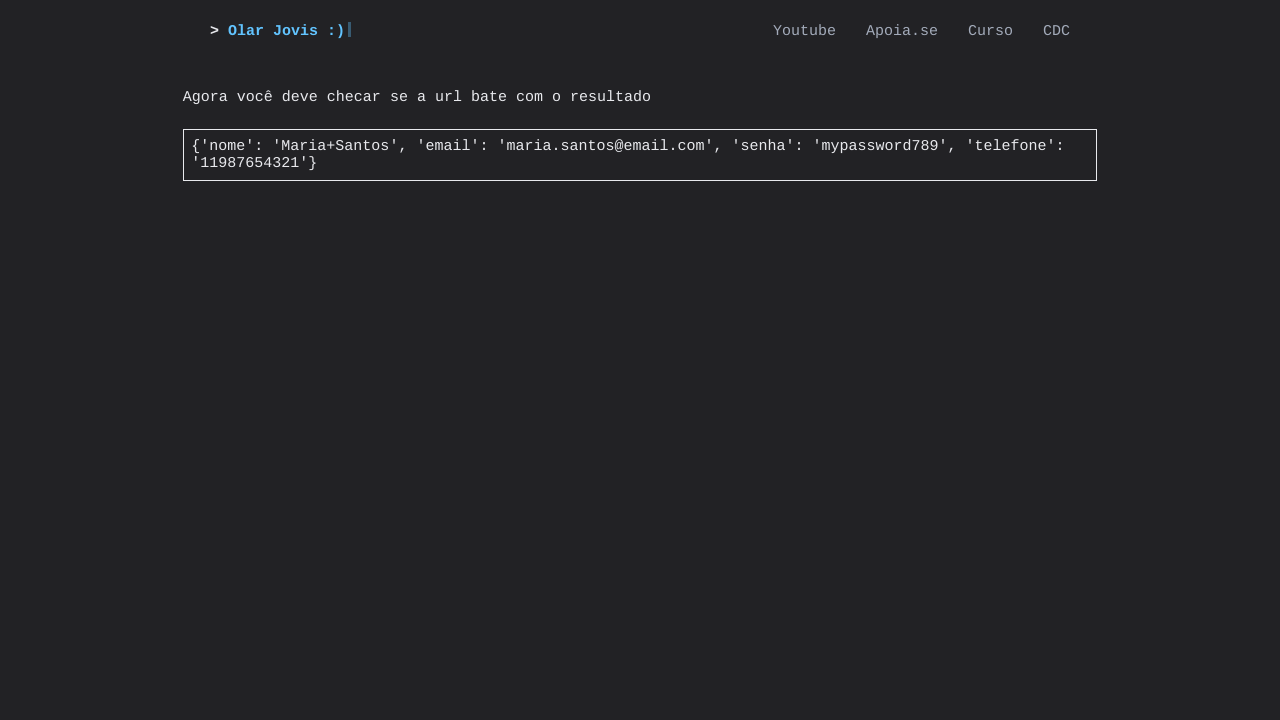

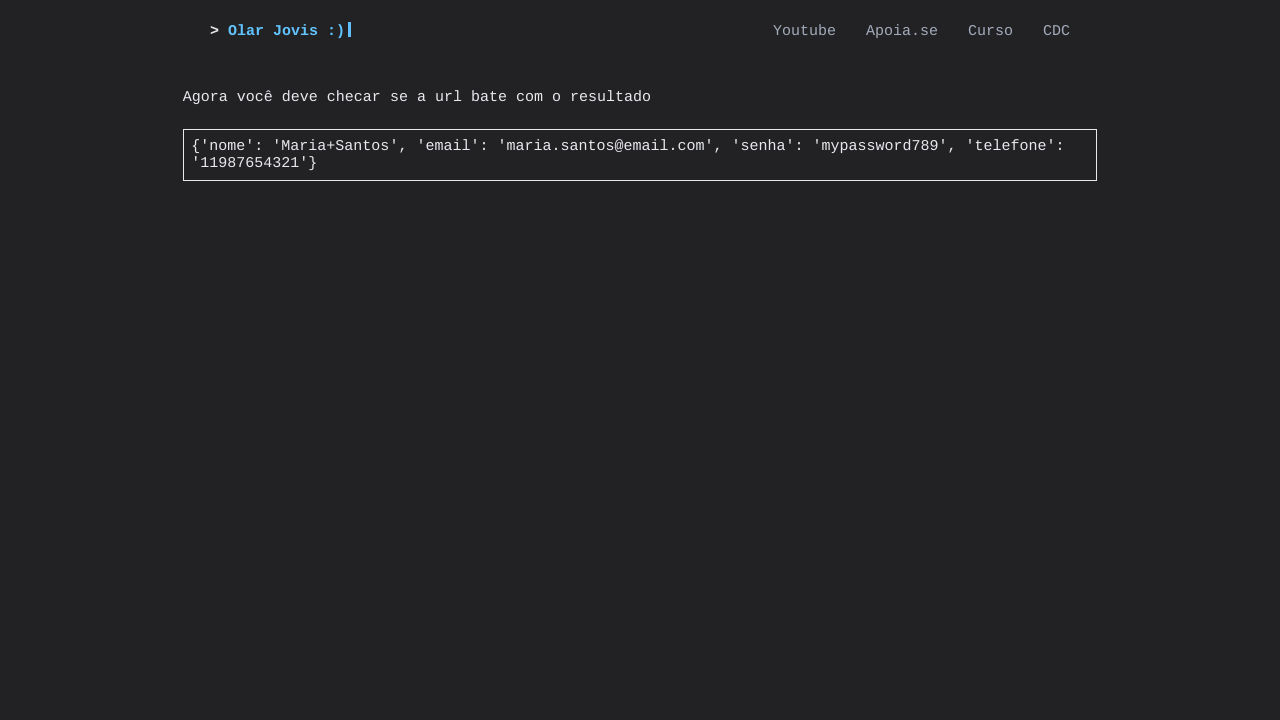